Tests static dropdown functionality by selecting options using different methods: by visible text (USD), by index (position 2), and by value (INR)

Starting URL: https://rahulshettyacademy.com/dropdownsPractise/

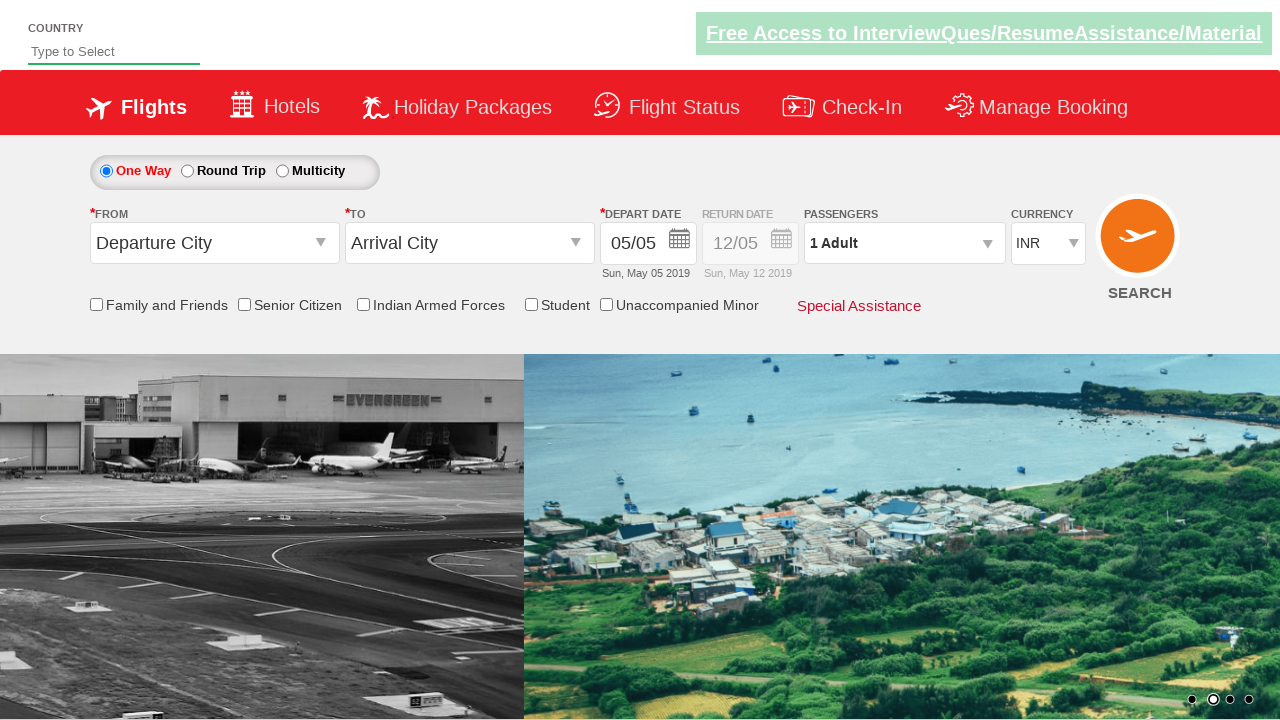

Waited for currency dropdown to be available
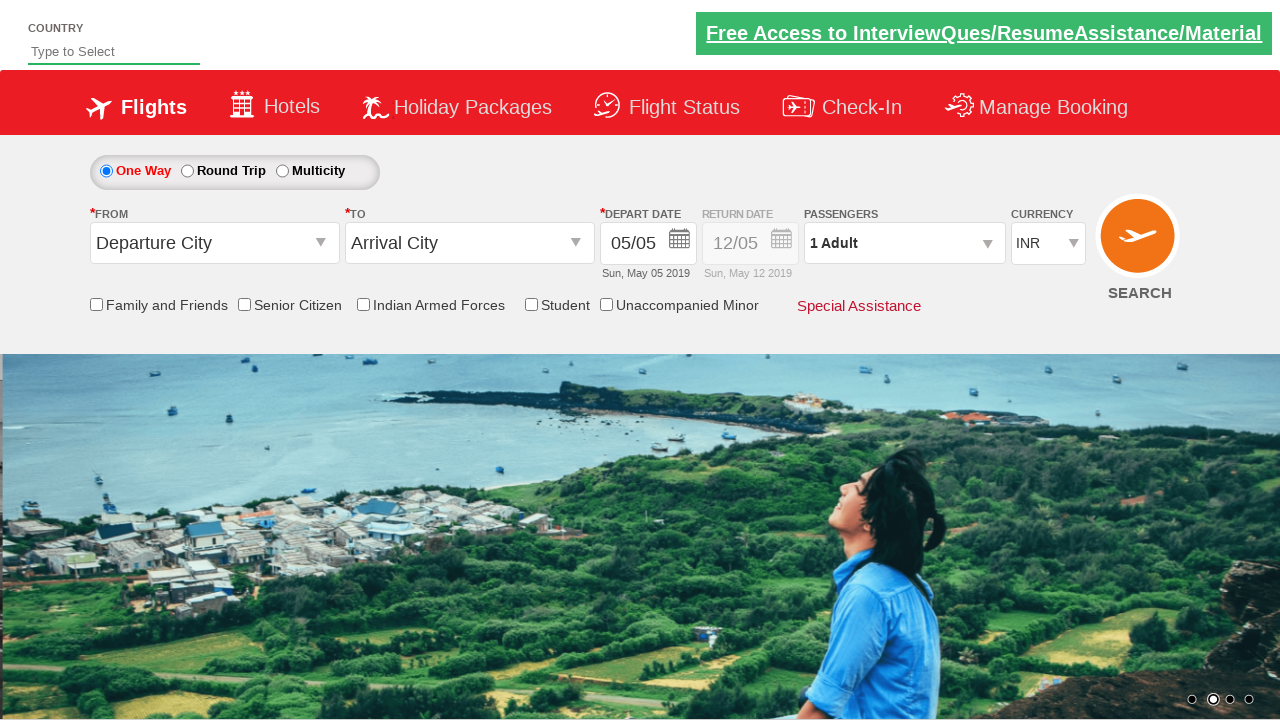

Selected 'USD' from dropdown by visible text on #ctl00_mainContent_DropDownListCurrency
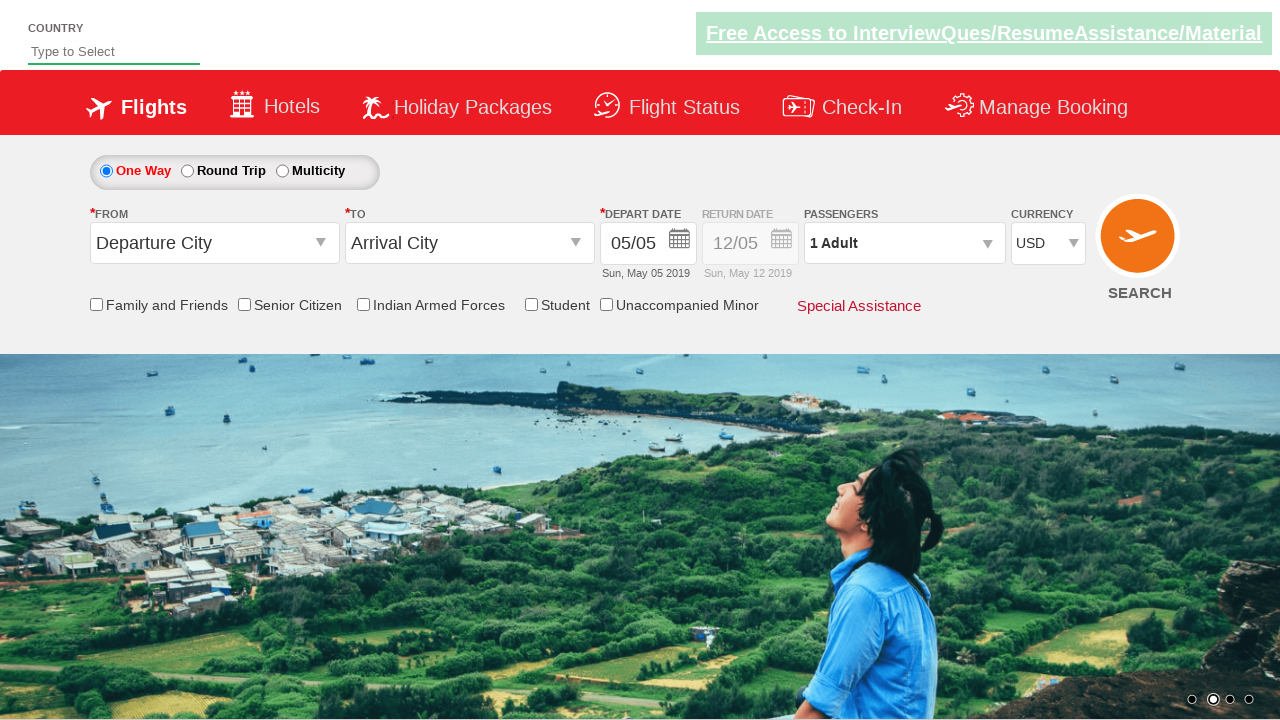

Selected dropdown option at index 2 on #ctl00_mainContent_DropDownListCurrency
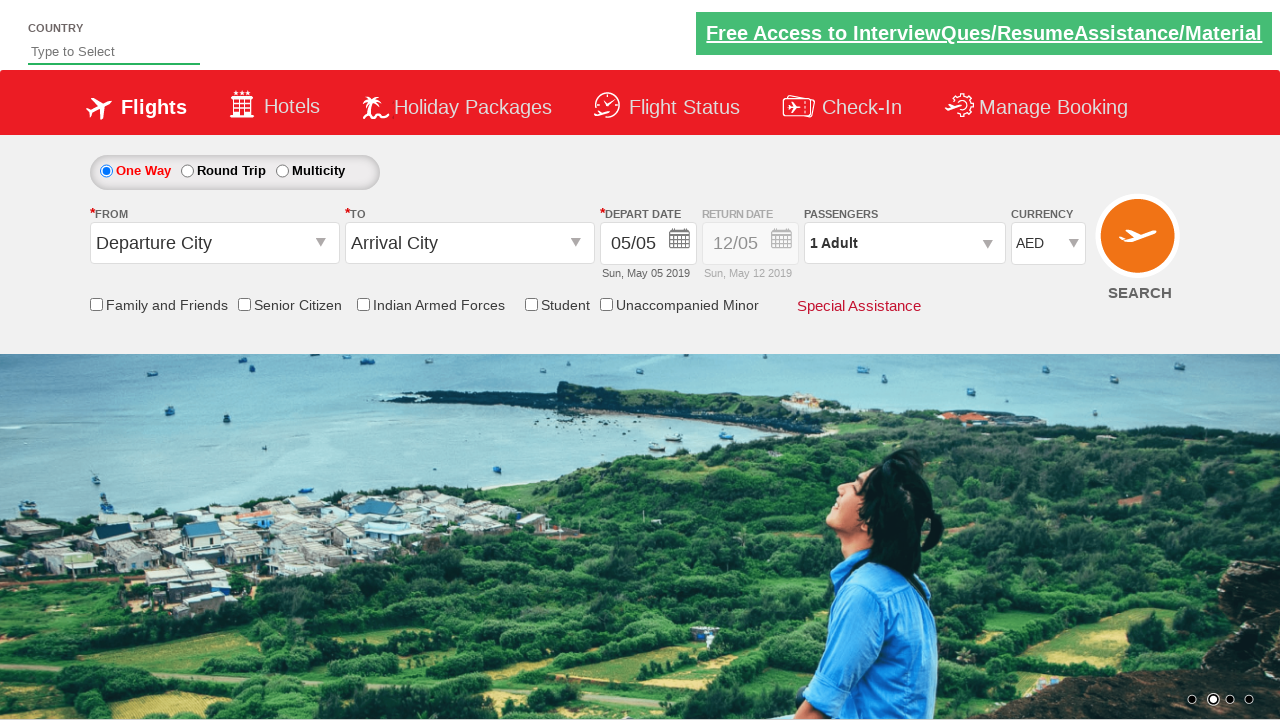

Selected 'INR' from dropdown by value on #ctl00_mainContent_DropDownListCurrency
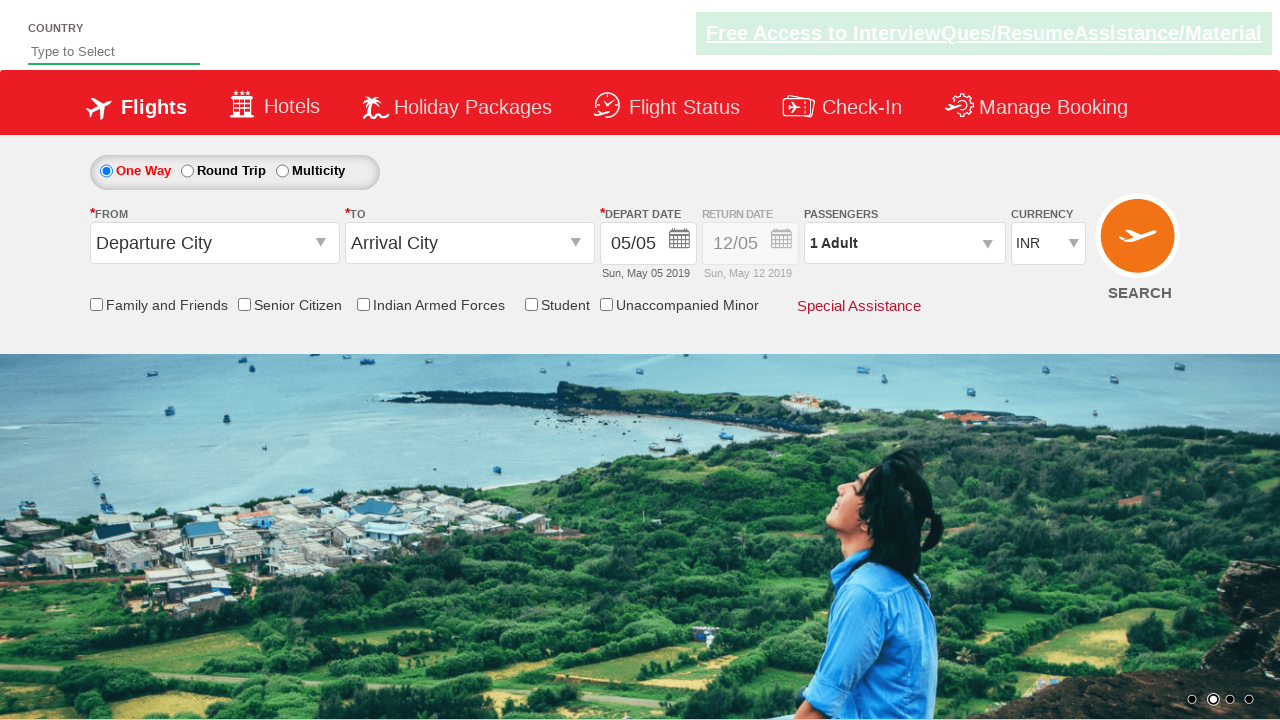

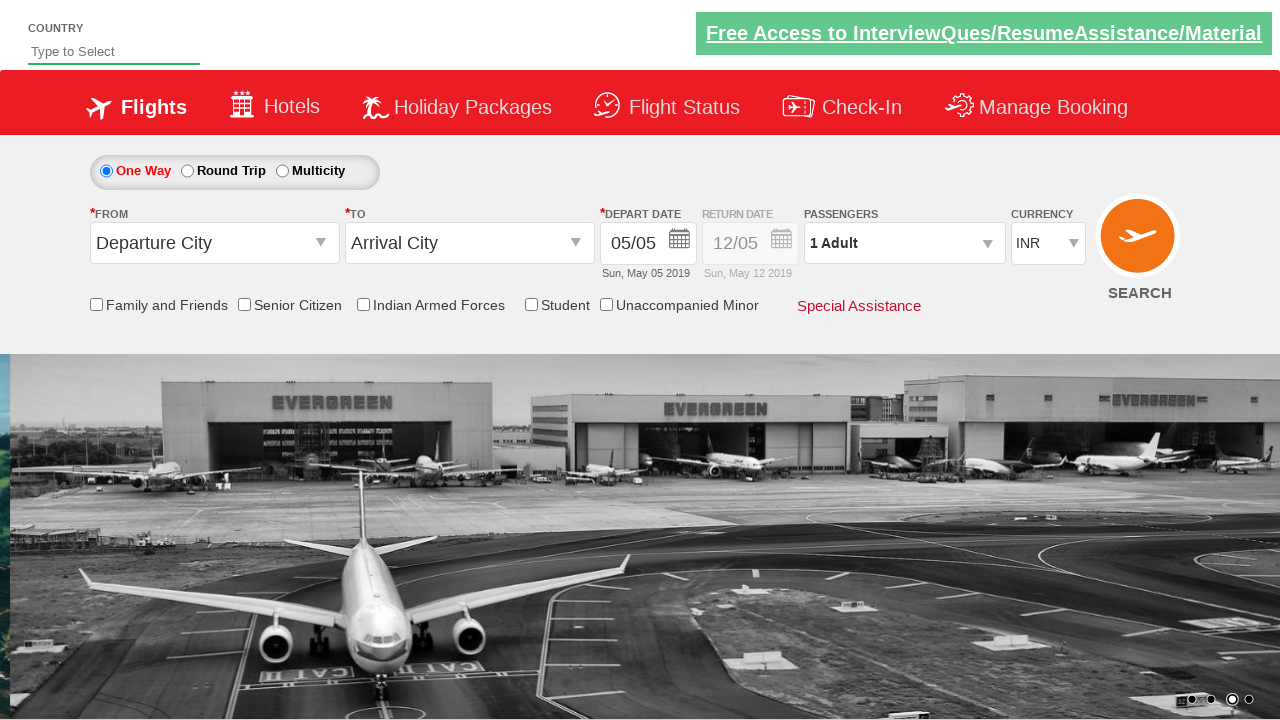